Tests that new todo items are appended to the bottom of the list by creating 3 items and verifying the count display.

Starting URL: https://demo.playwright.dev/todomvc

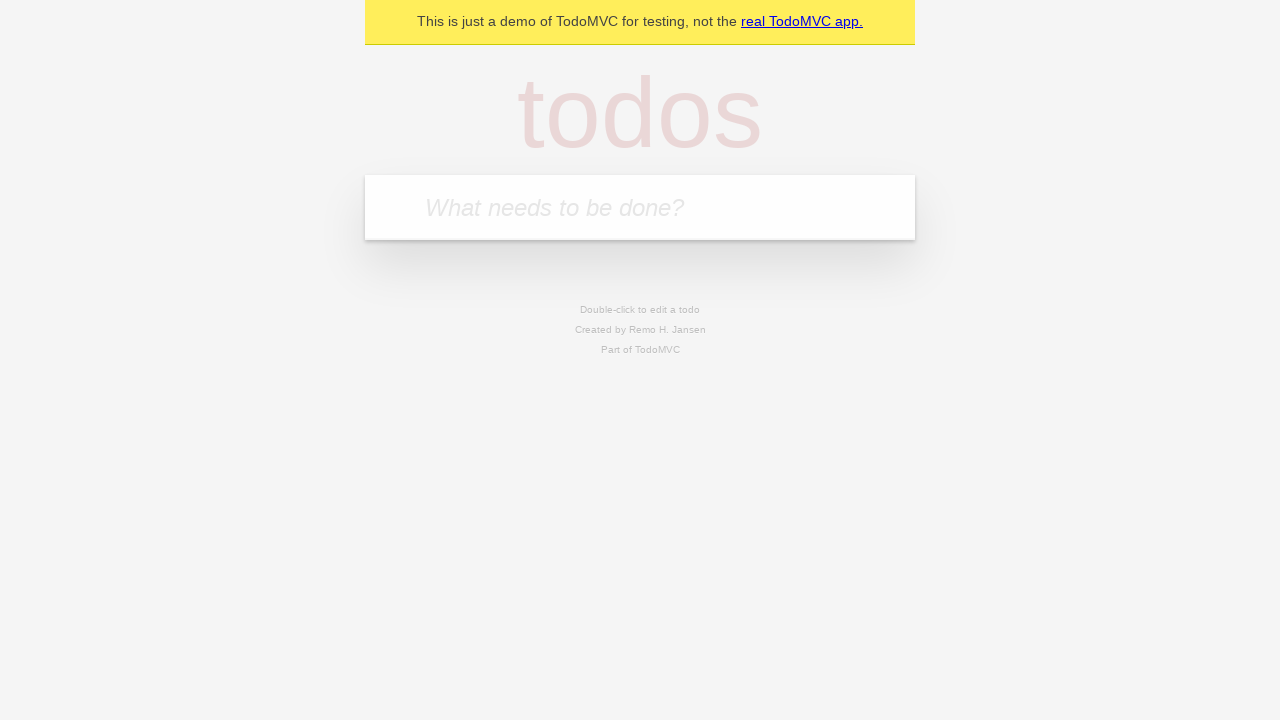

Located the todo input field
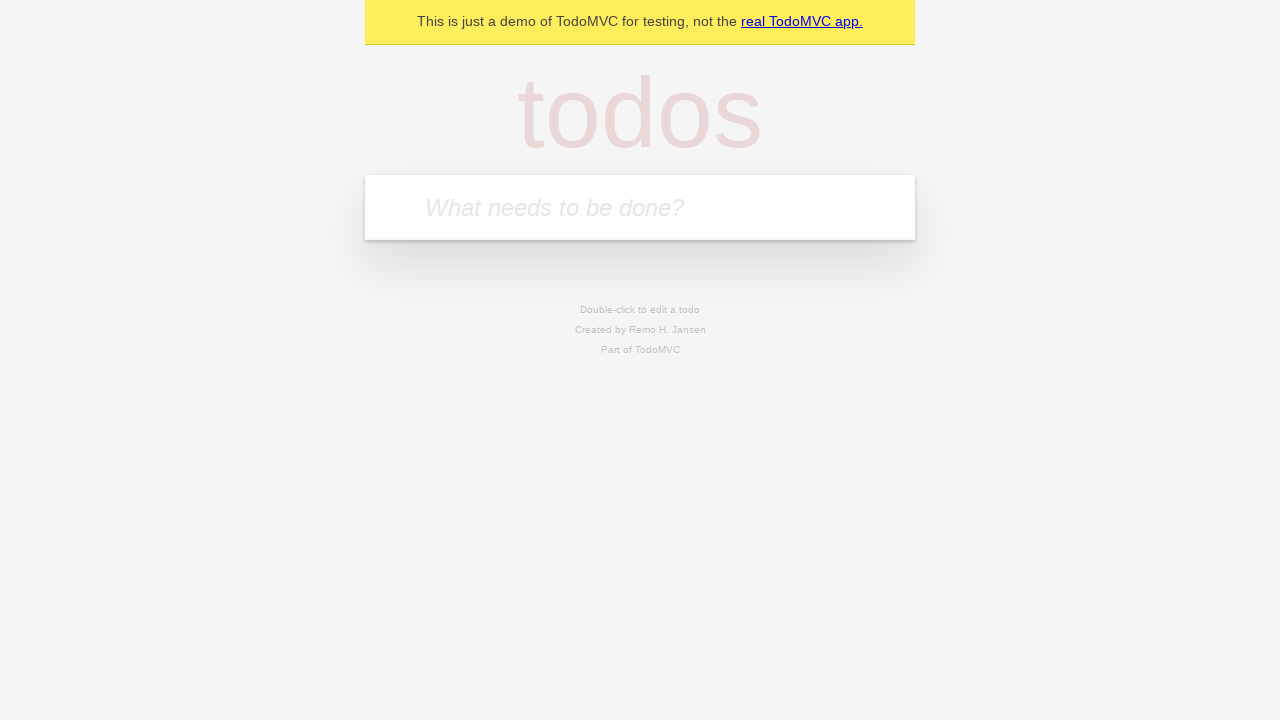

Filled first todo: 'buy some cheese' on internal:attr=[placeholder="What needs to be done?"i]
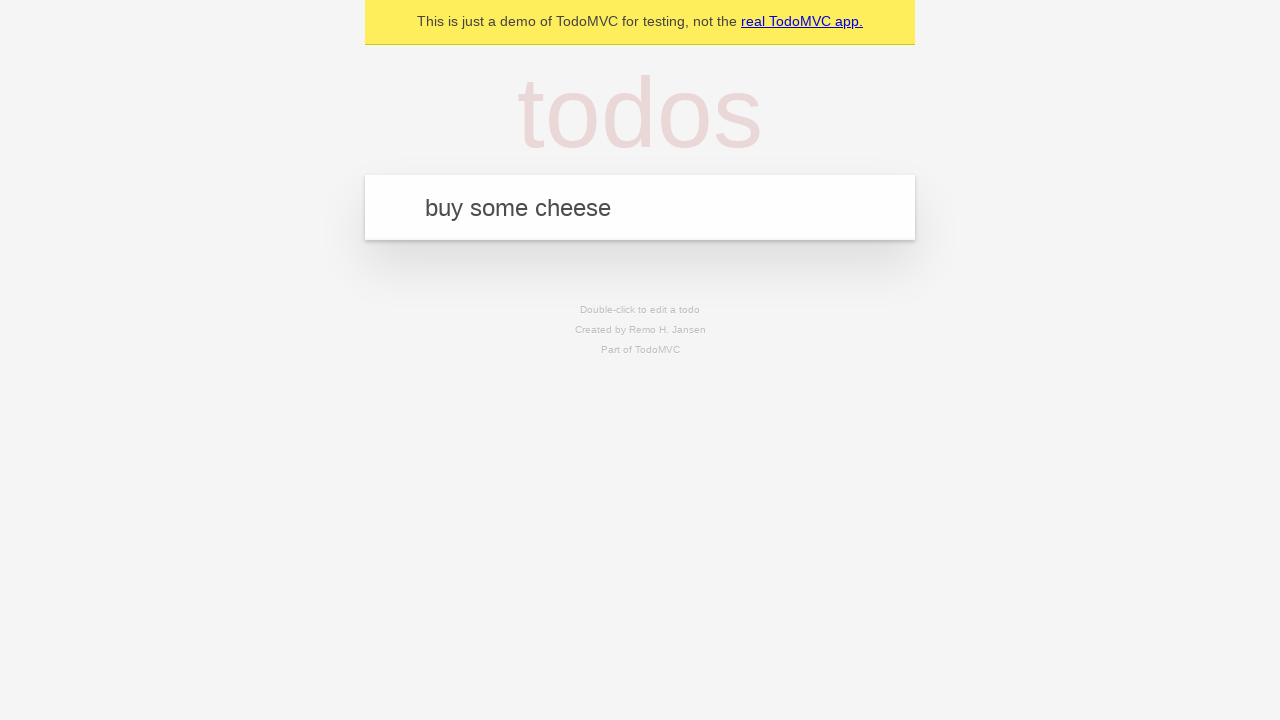

Pressed Enter to add first todo item on internal:attr=[placeholder="What needs to be done?"i]
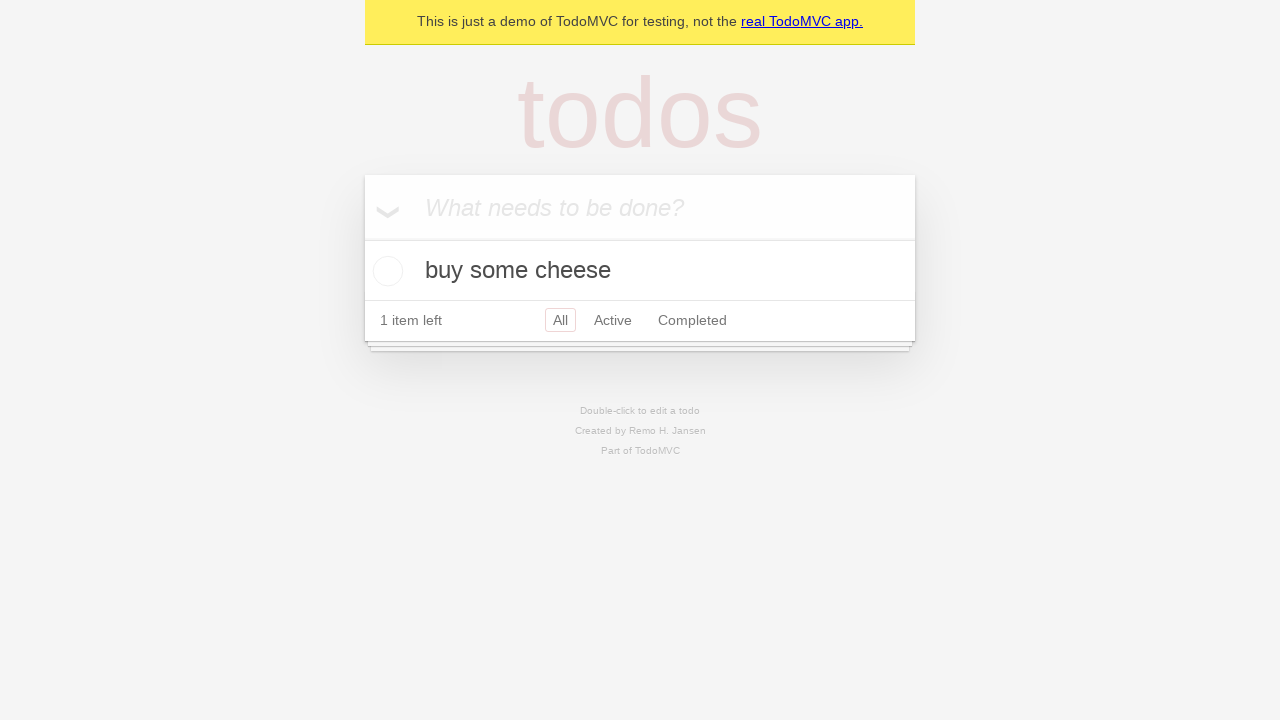

Filled second todo: 'feed the cat' on internal:attr=[placeholder="What needs to be done?"i]
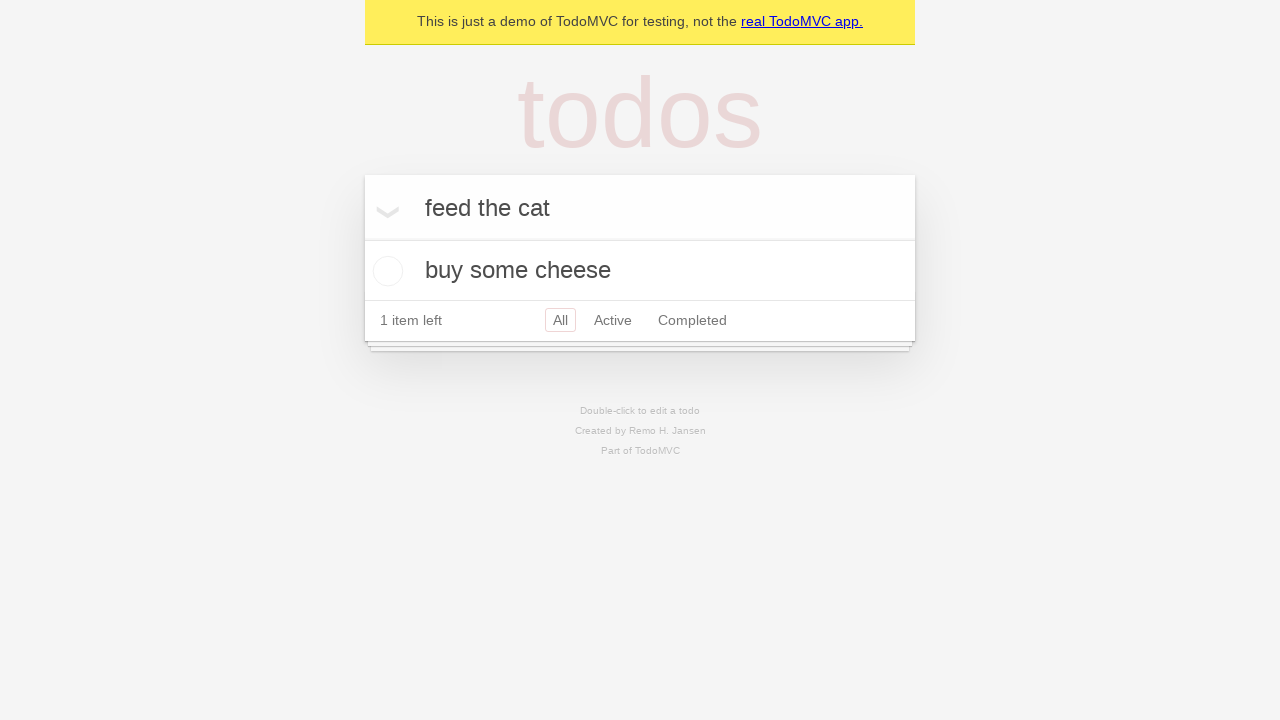

Pressed Enter to add second todo item on internal:attr=[placeholder="What needs to be done?"i]
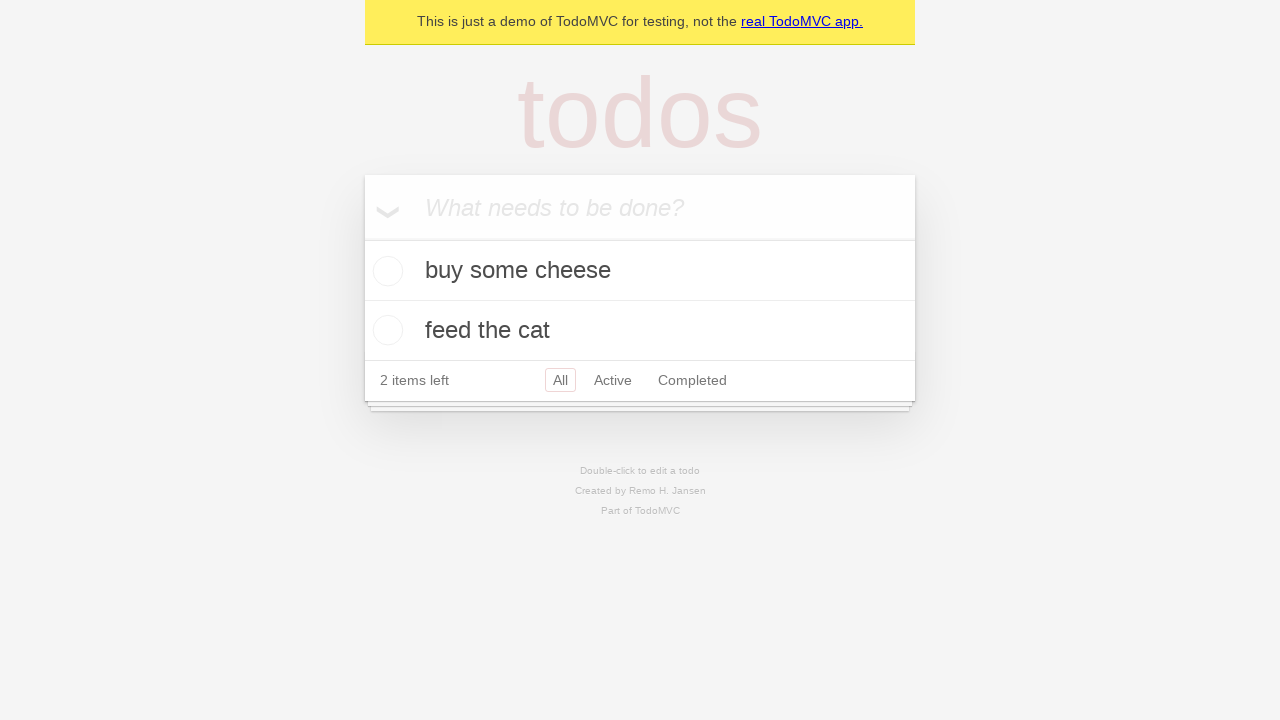

Filled third todo: 'book a doctors appointment' on internal:attr=[placeholder="What needs to be done?"i]
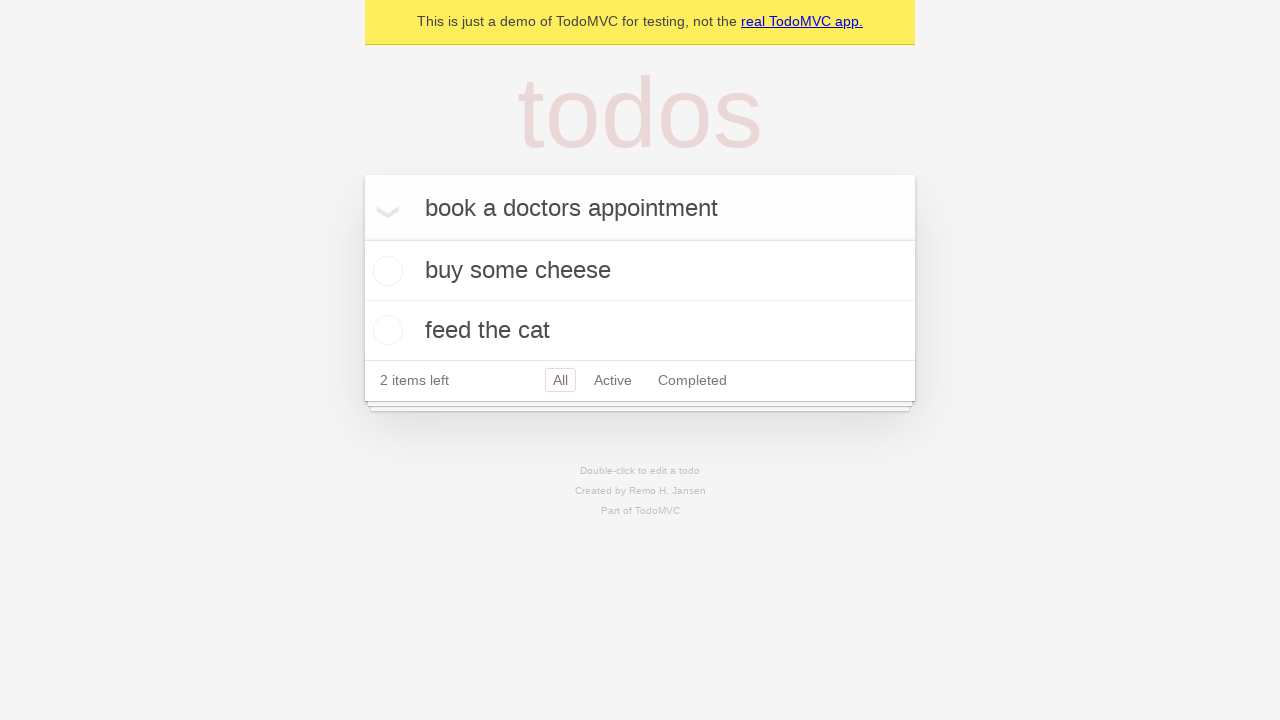

Pressed Enter to add third todo item on internal:attr=[placeholder="What needs to be done?"i]
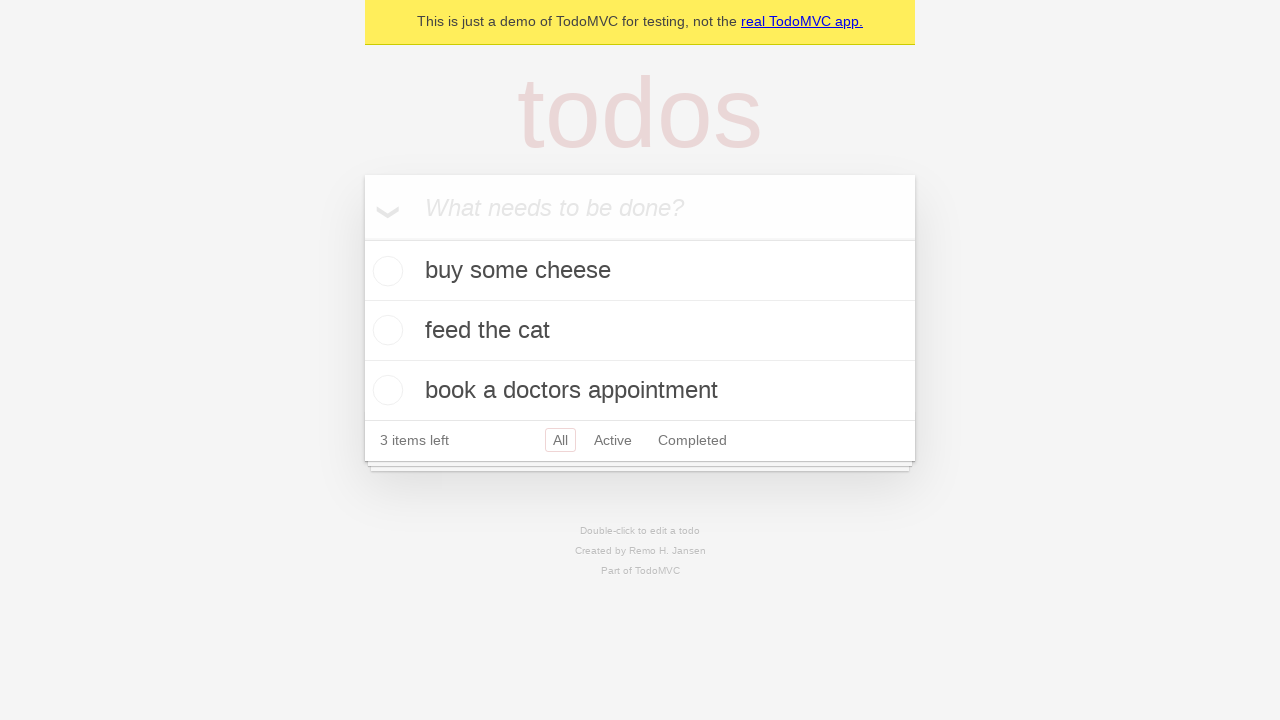

Verified that '3 items left' counter is displayed
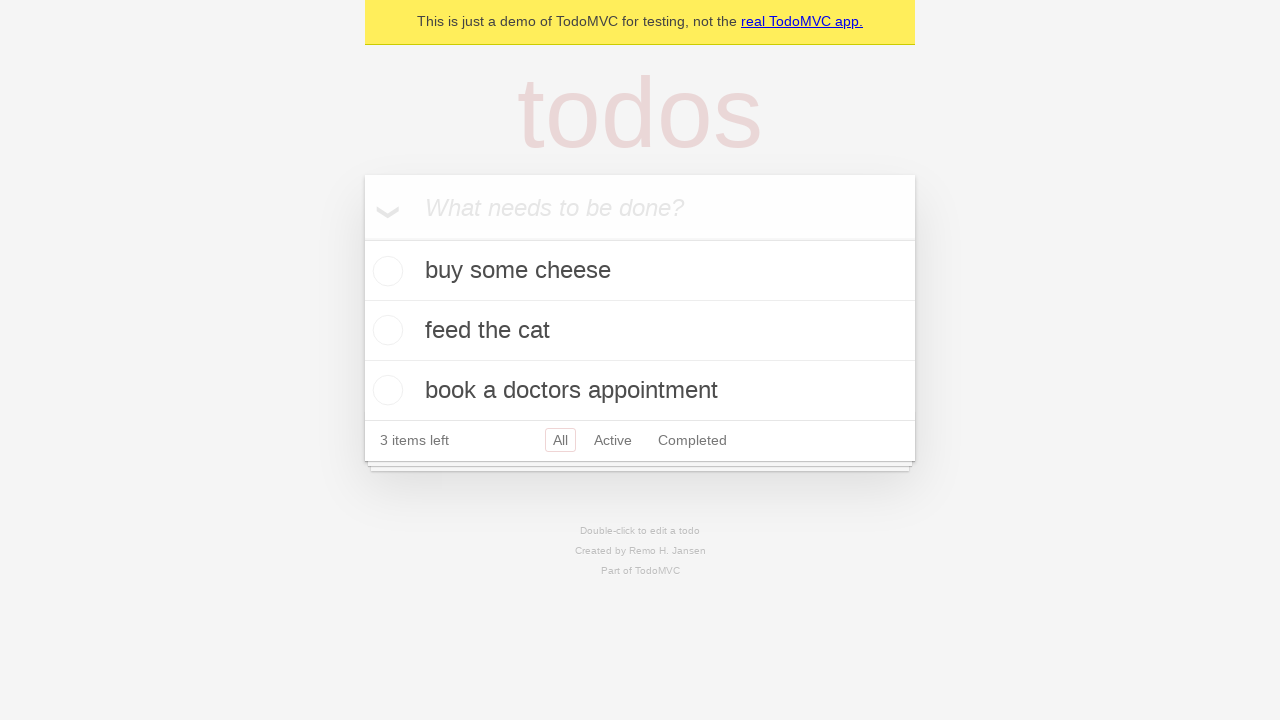

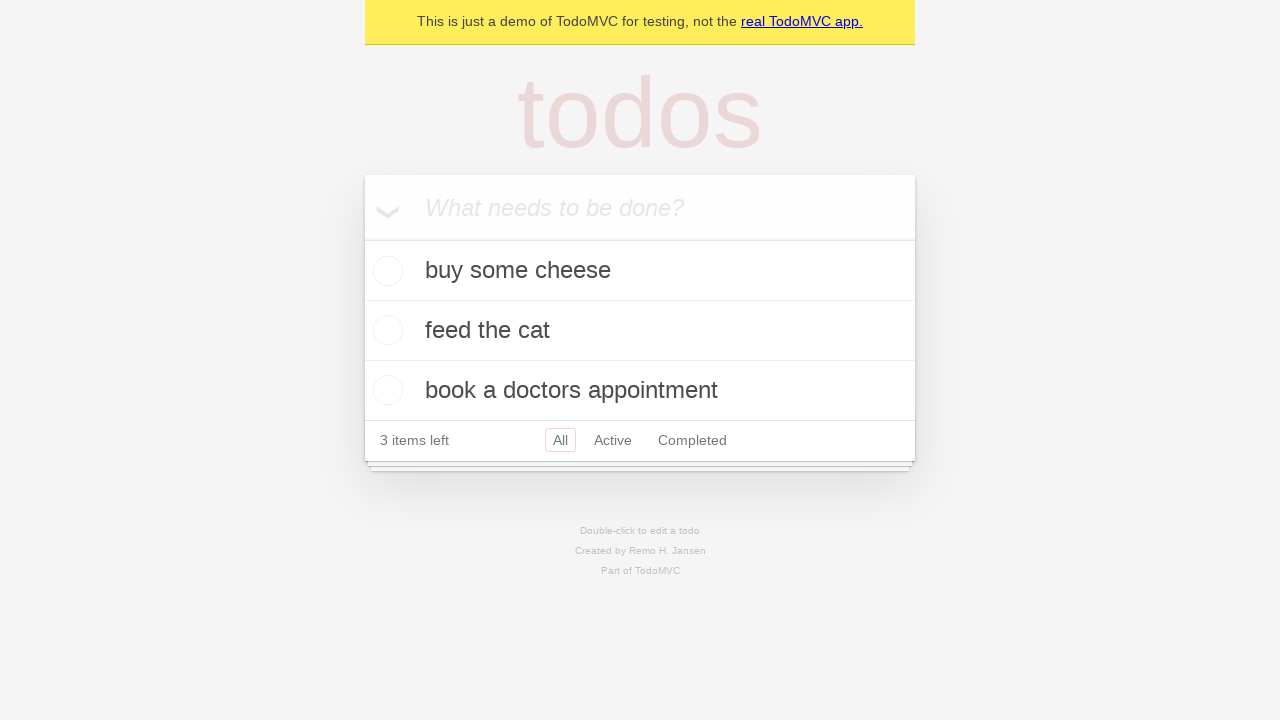